Types an email into an input field and presses Tab to move to the next element

Starting URL: https://leafground.com/input.xhtml

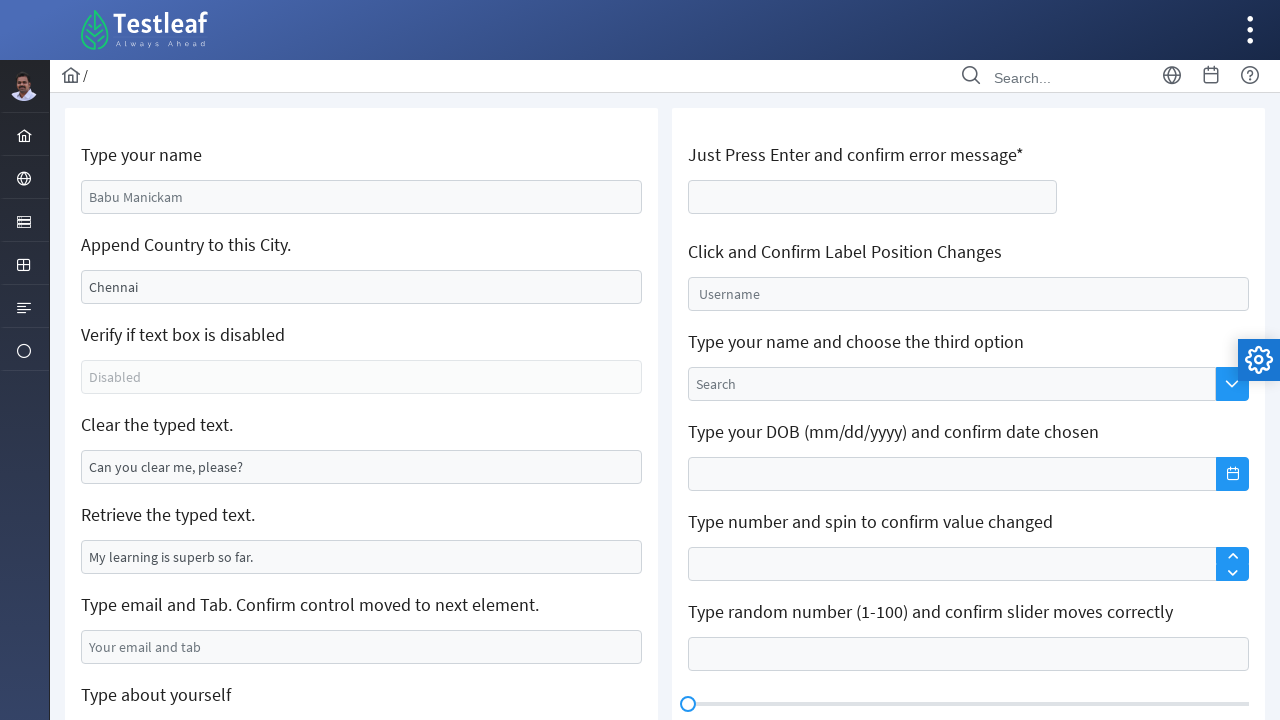

Located email input field
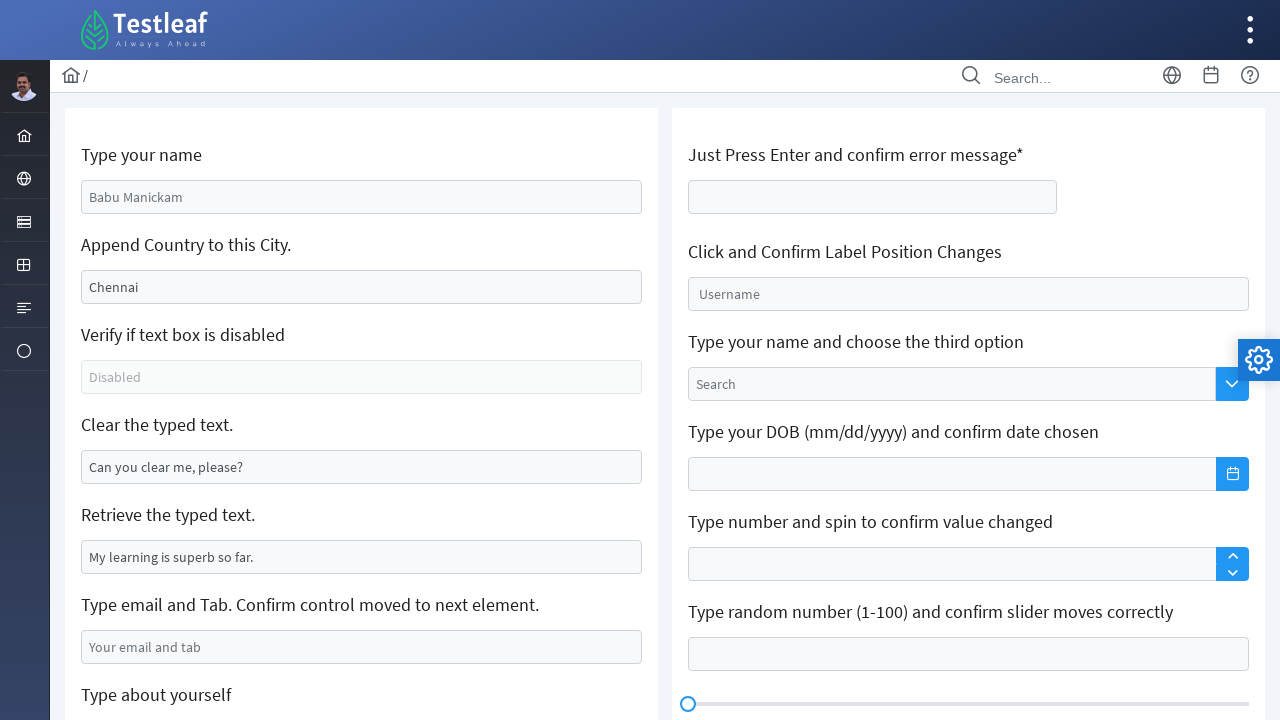

Filled email input field with 'test@example.com' on input#j_idt88\:j_idt99
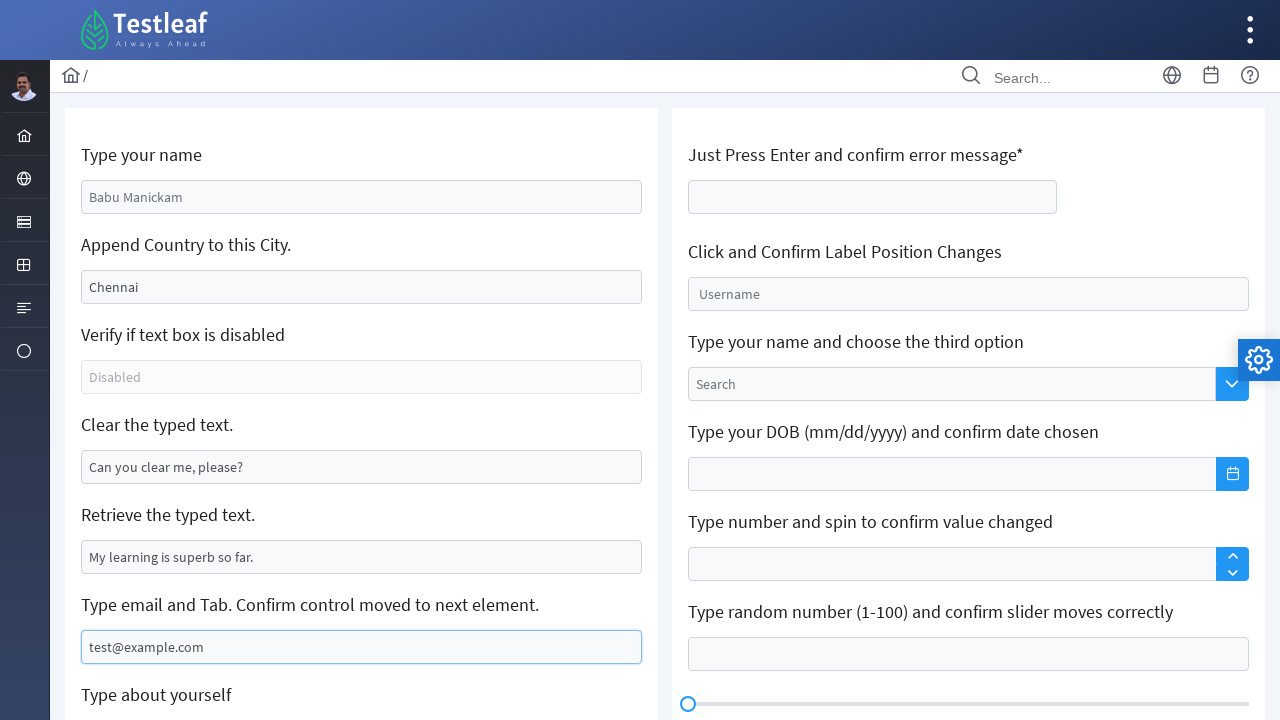

Pressed Tab to move to the next element on input#j_idt88\:j_idt99
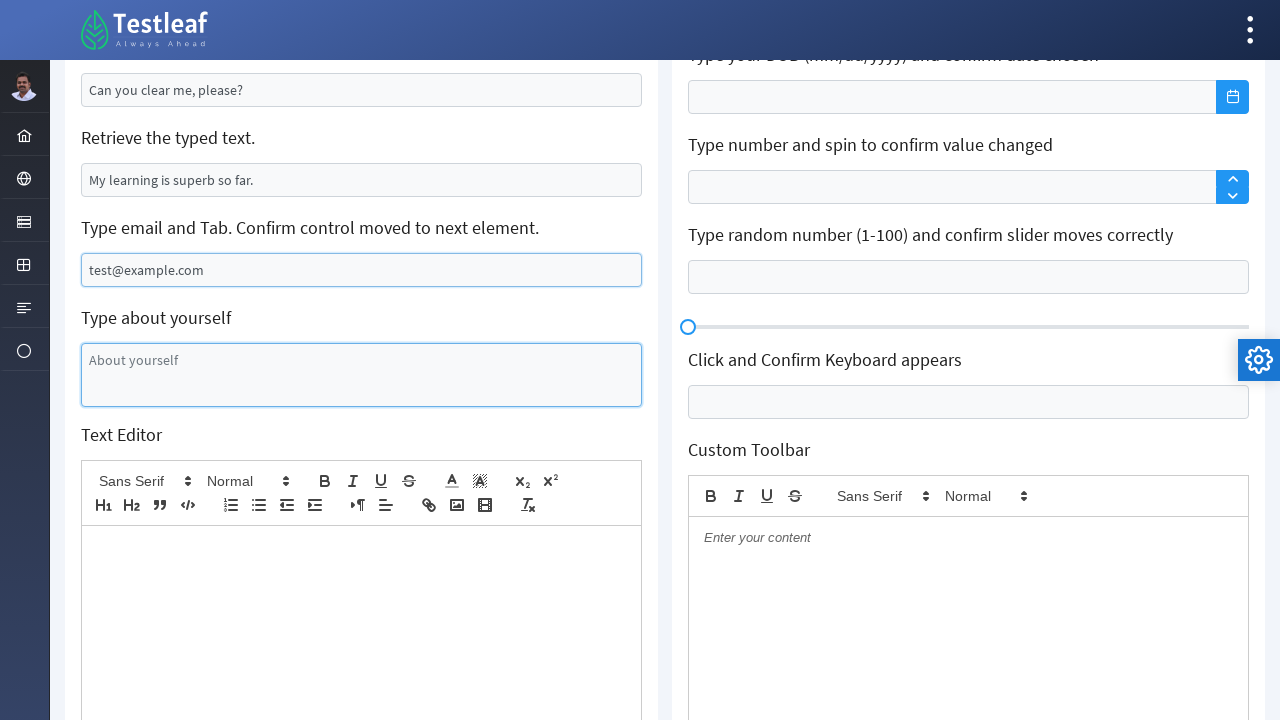

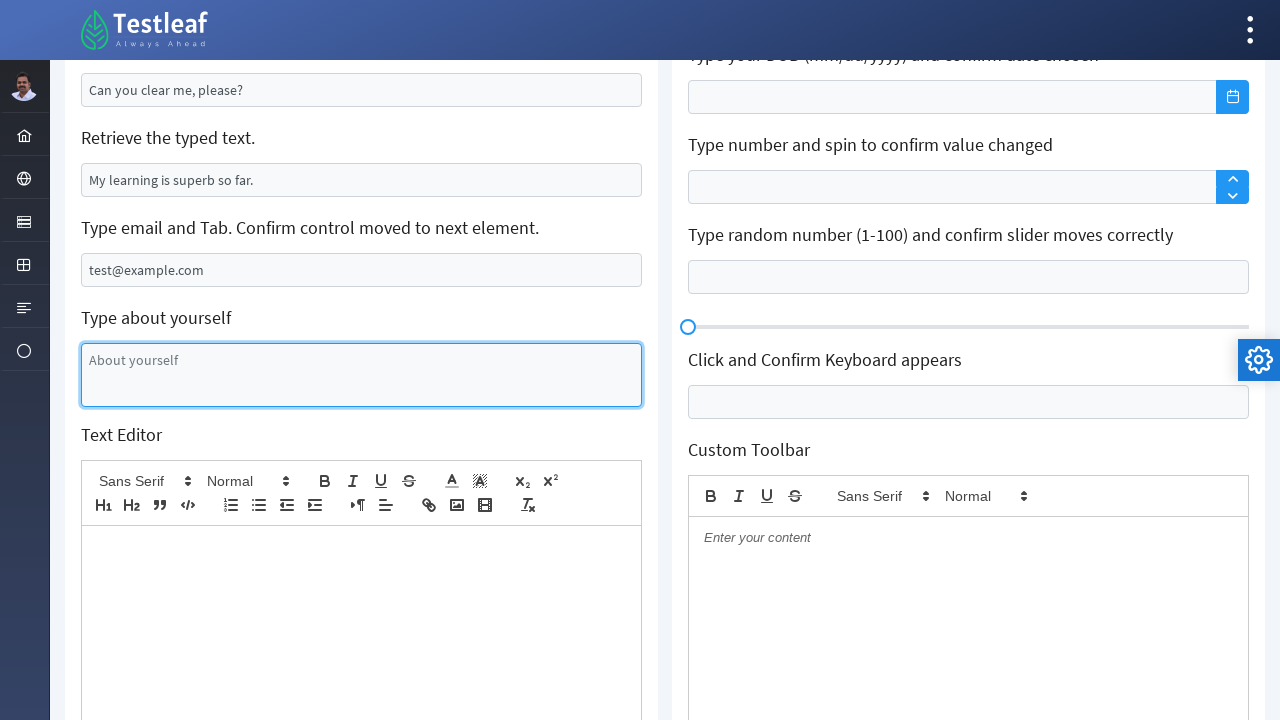